Navigates to Python.org and locates various elements including the search bar, documentation link, and bug tracker link

Starting URL: https://www.python.org/

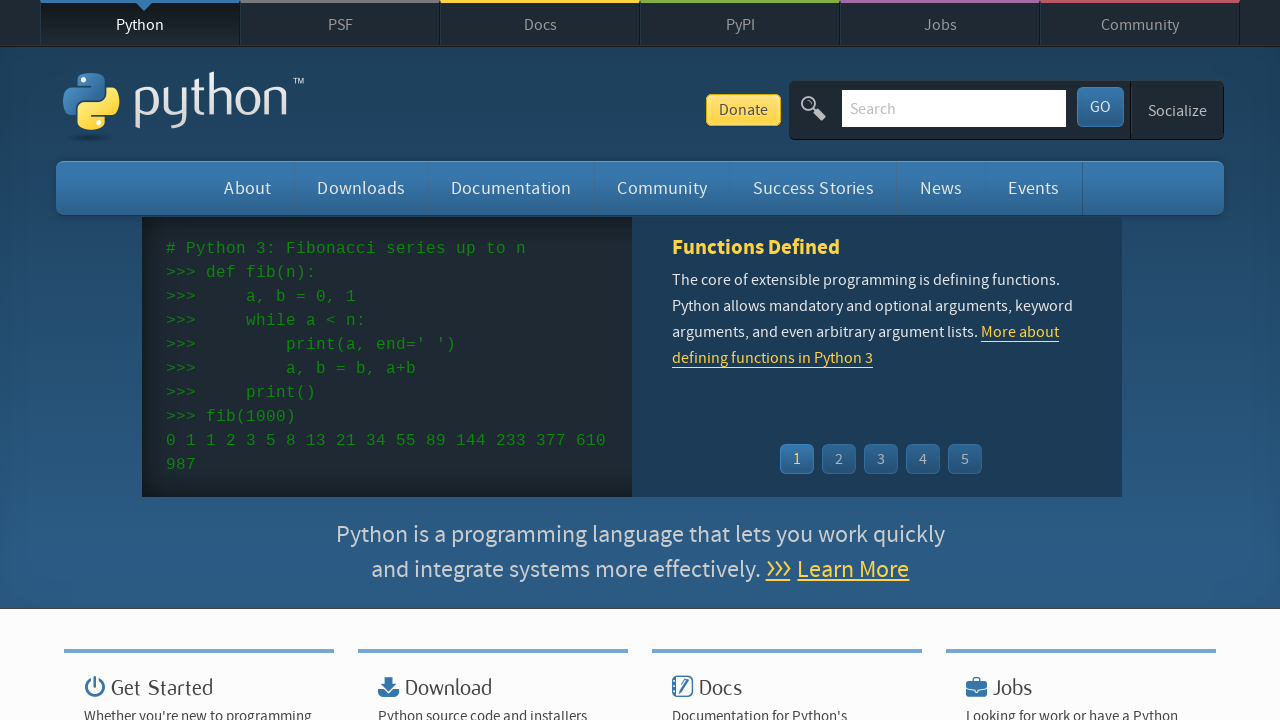

Navigated to Python.org homepage
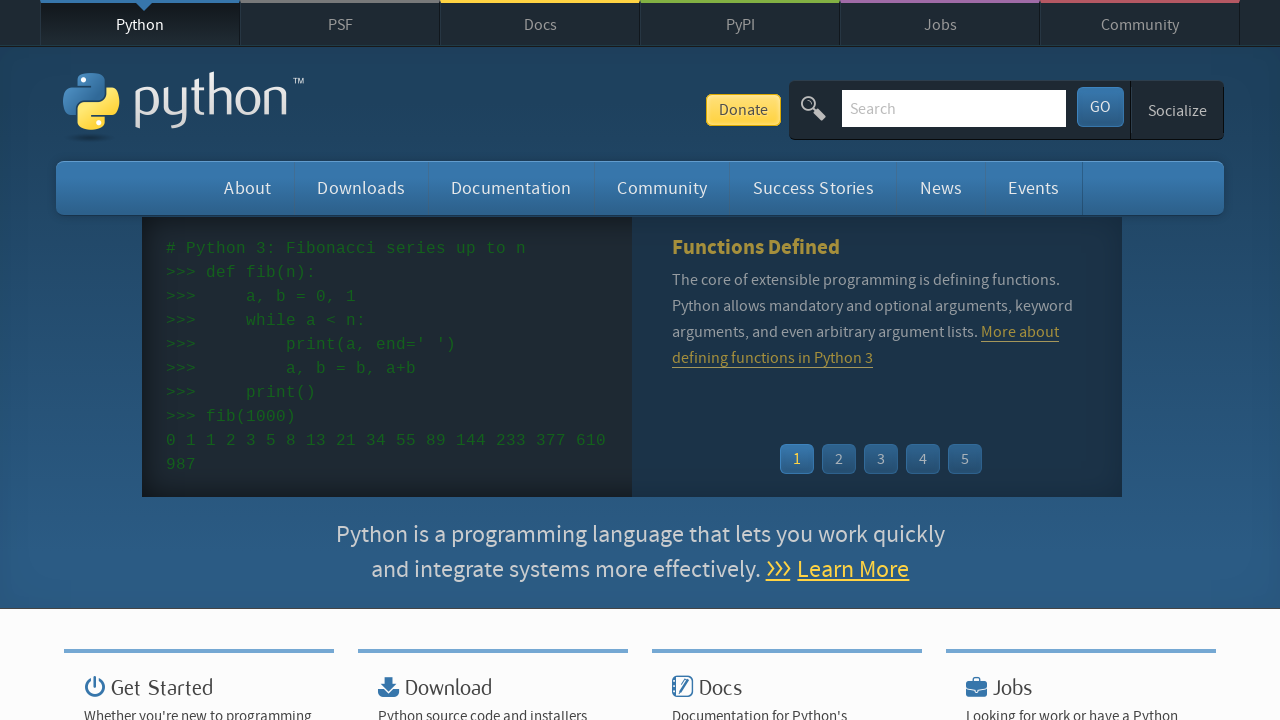

Located search bar element
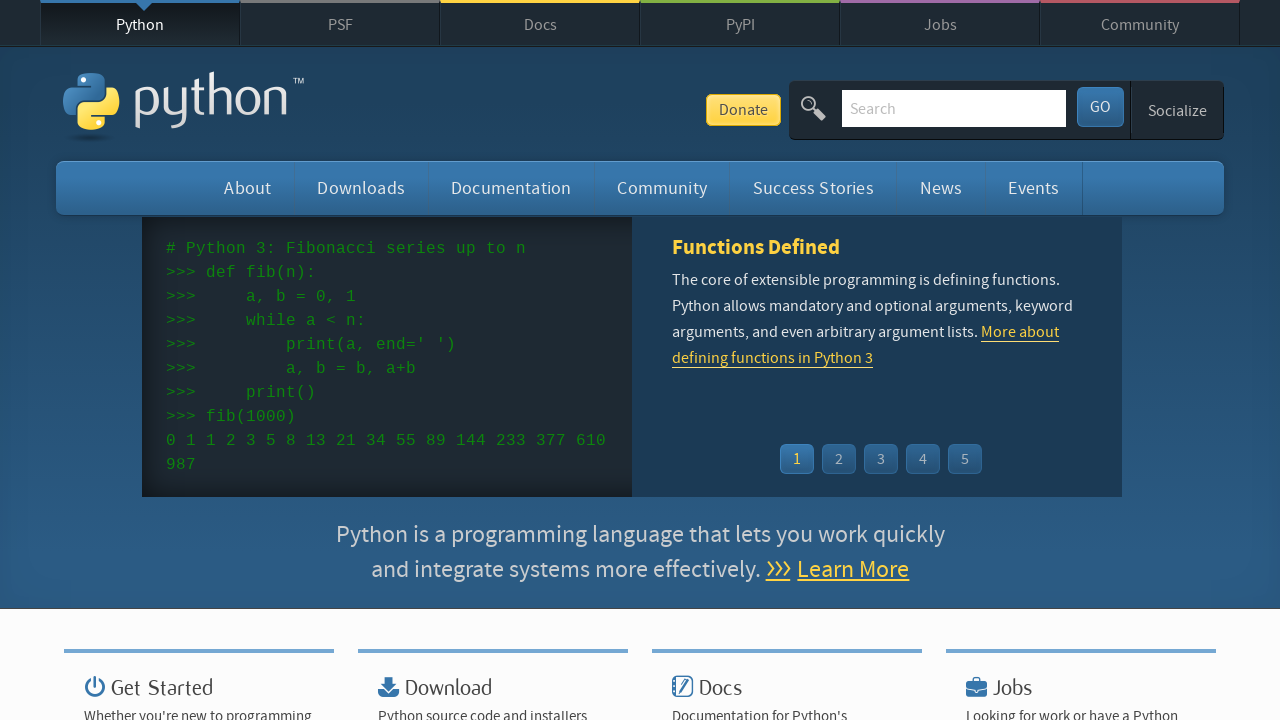

Retrieved search bar bounding box dimensions
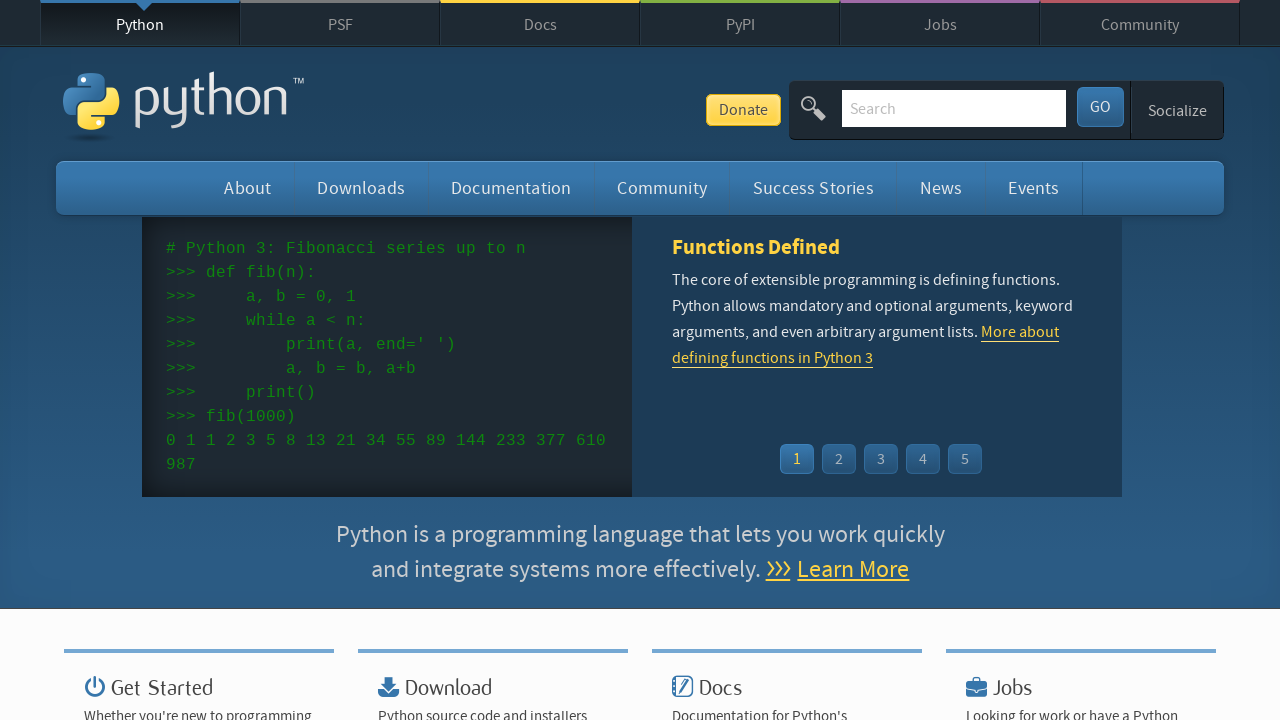

Located documentation link in widget
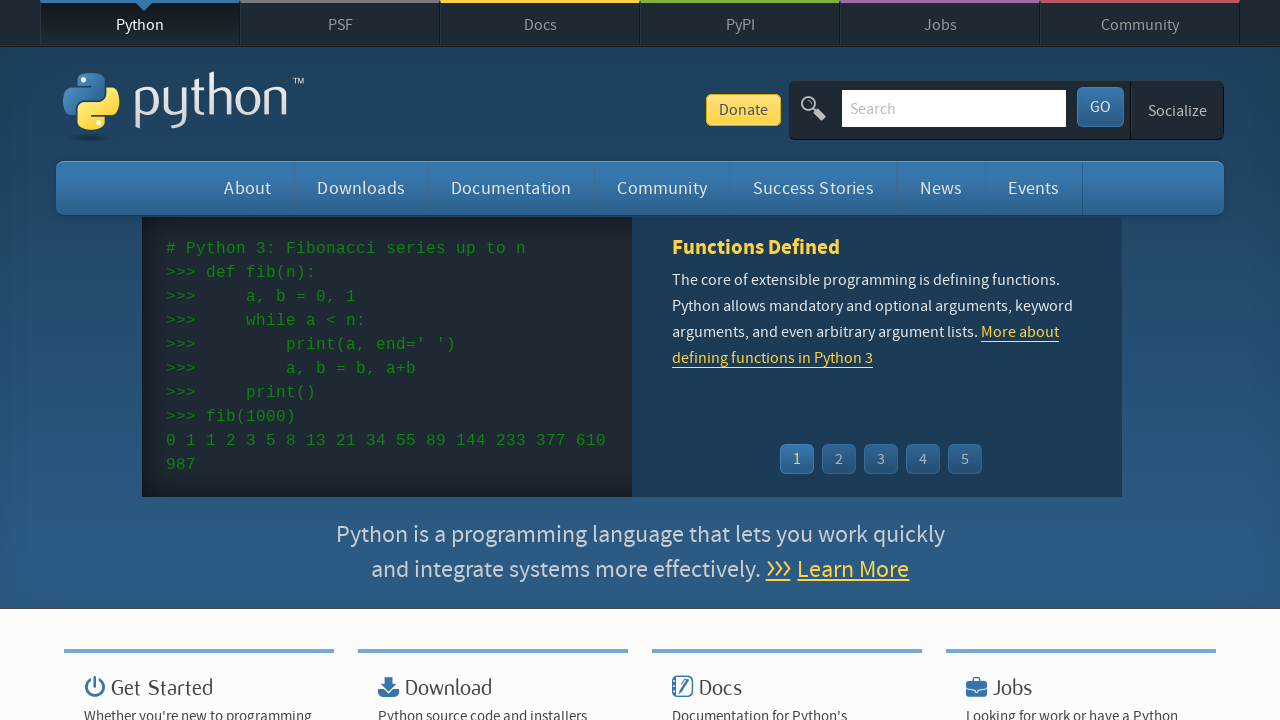

Located bug tracker link using XPath
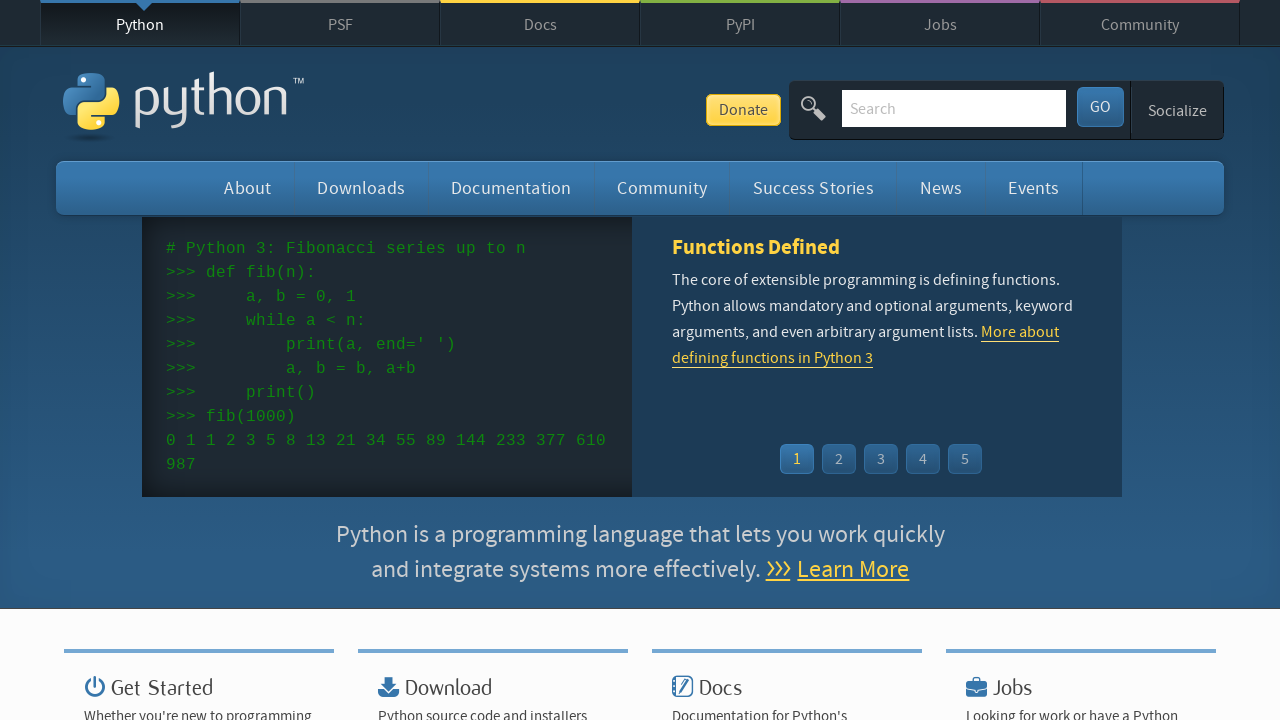

Retrieved bug tracker link text content
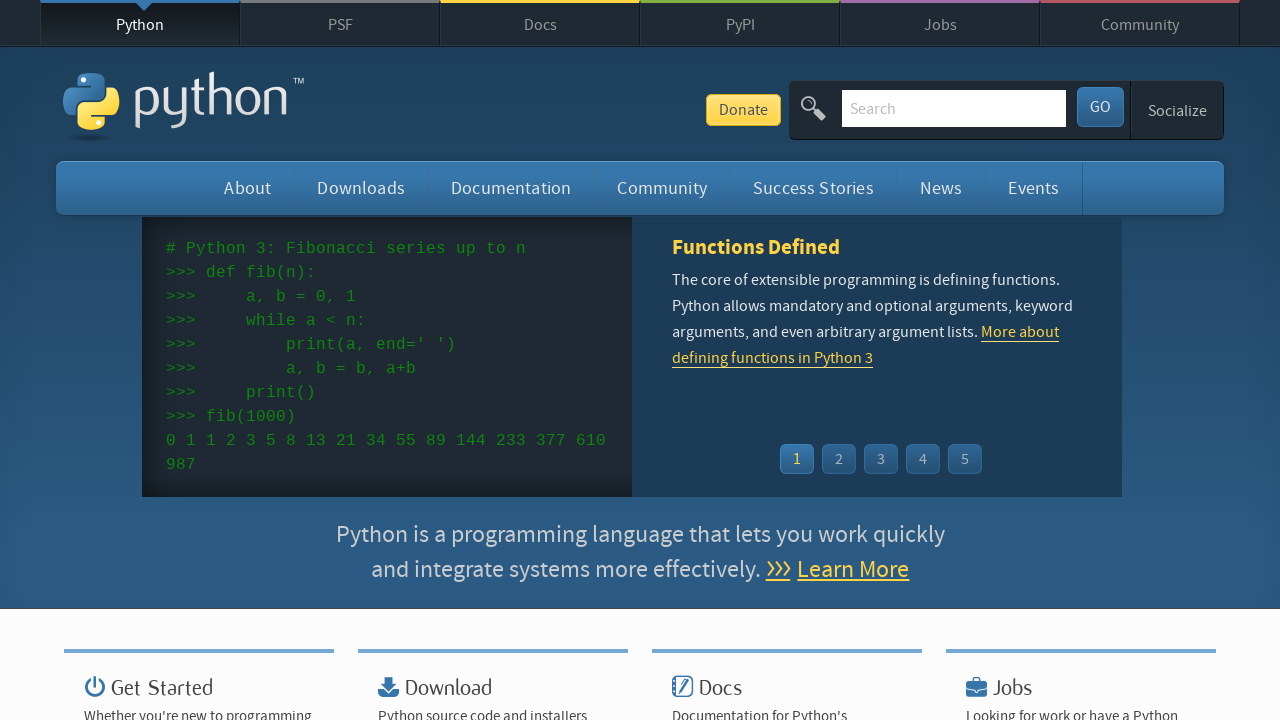

Printed bug tracker link text
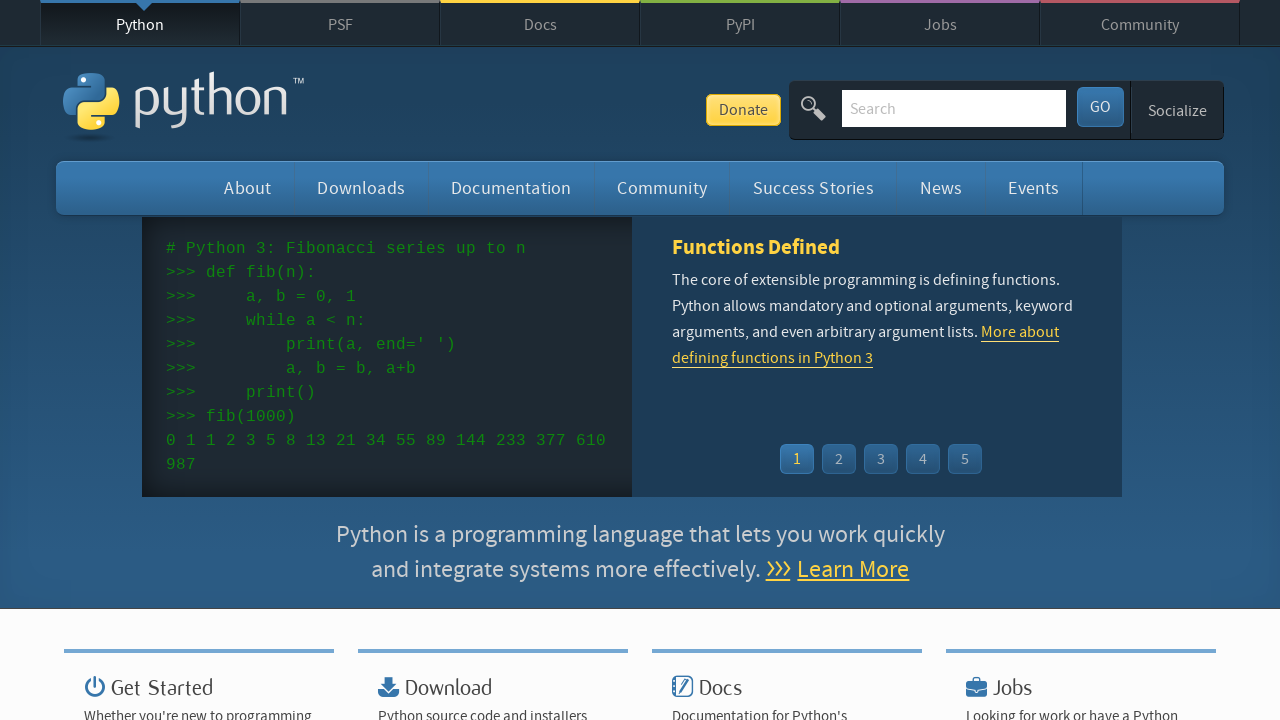

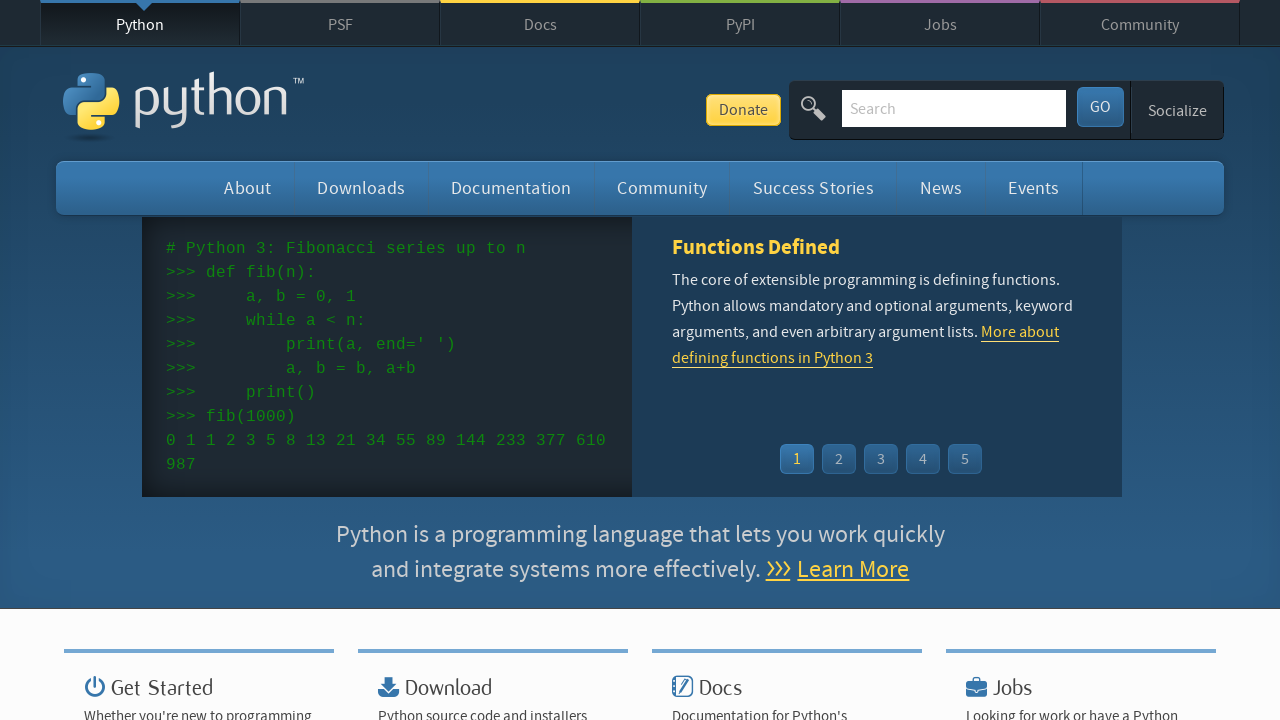